Navigates to TechCareer.net bootcamp page, waits for event cards to load, and performs infinite scroll to verify lazy loading functionality works correctly.

Starting URL: https://www.techcareer.net/bootcamp

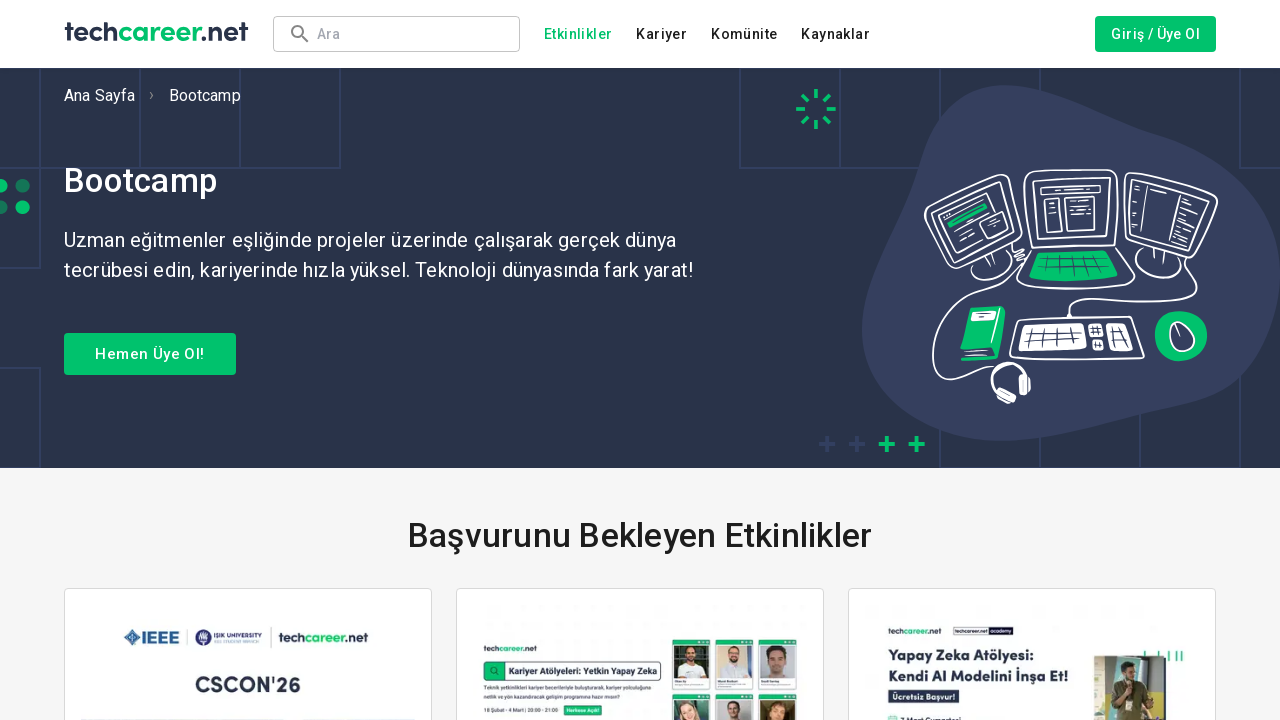

Event cards loaded on TechCareer bootcamp page
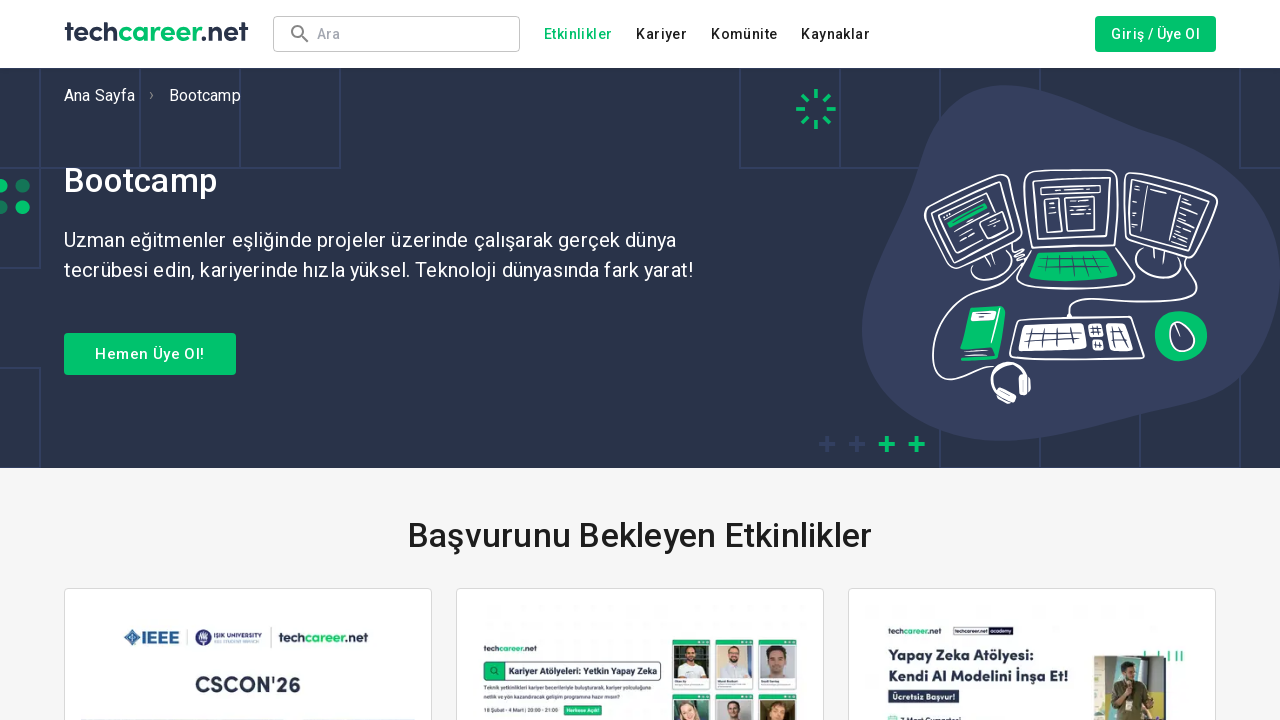

Retrieved initial page height
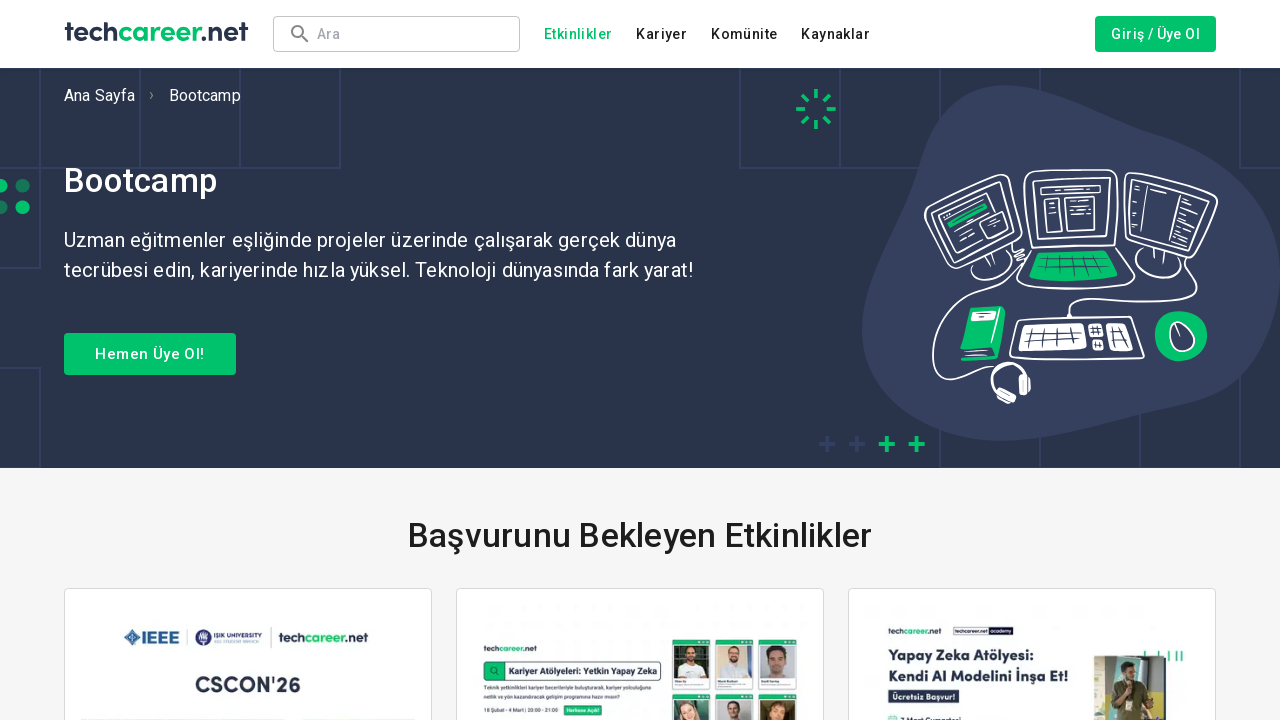

Scrolled to bottom of page to trigger lazy loading
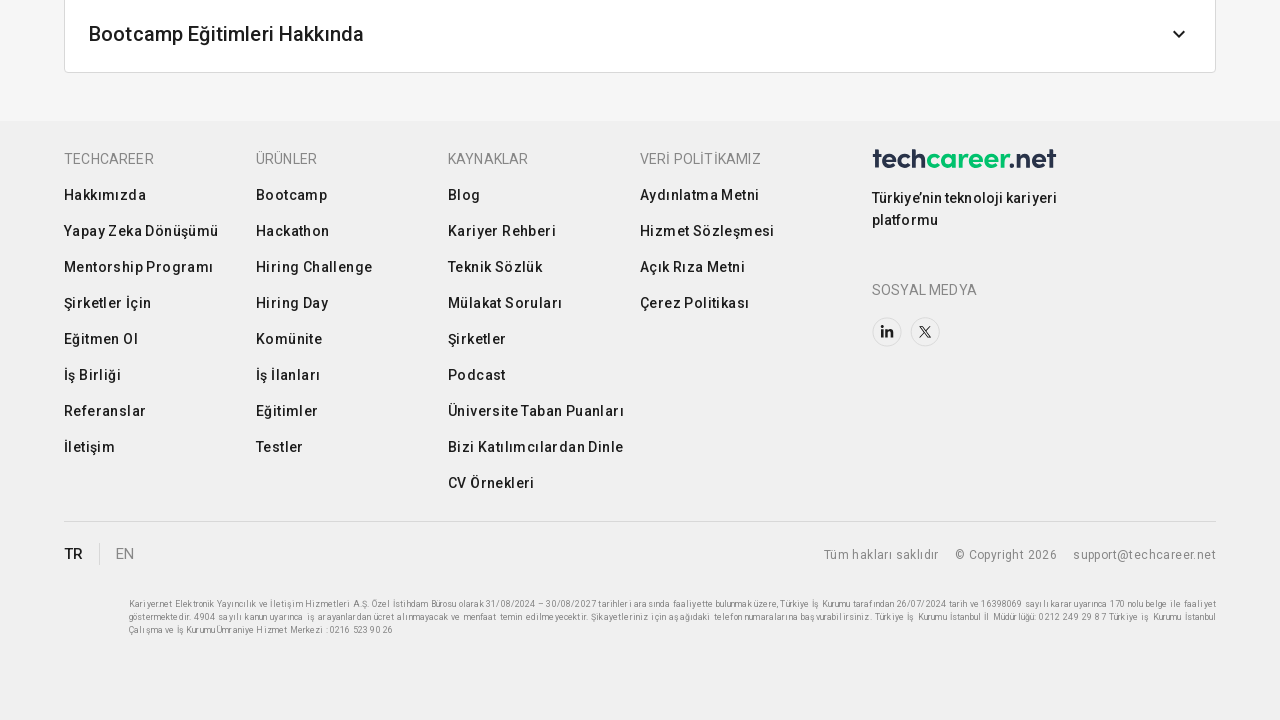

Waited 4 seconds for new content to load
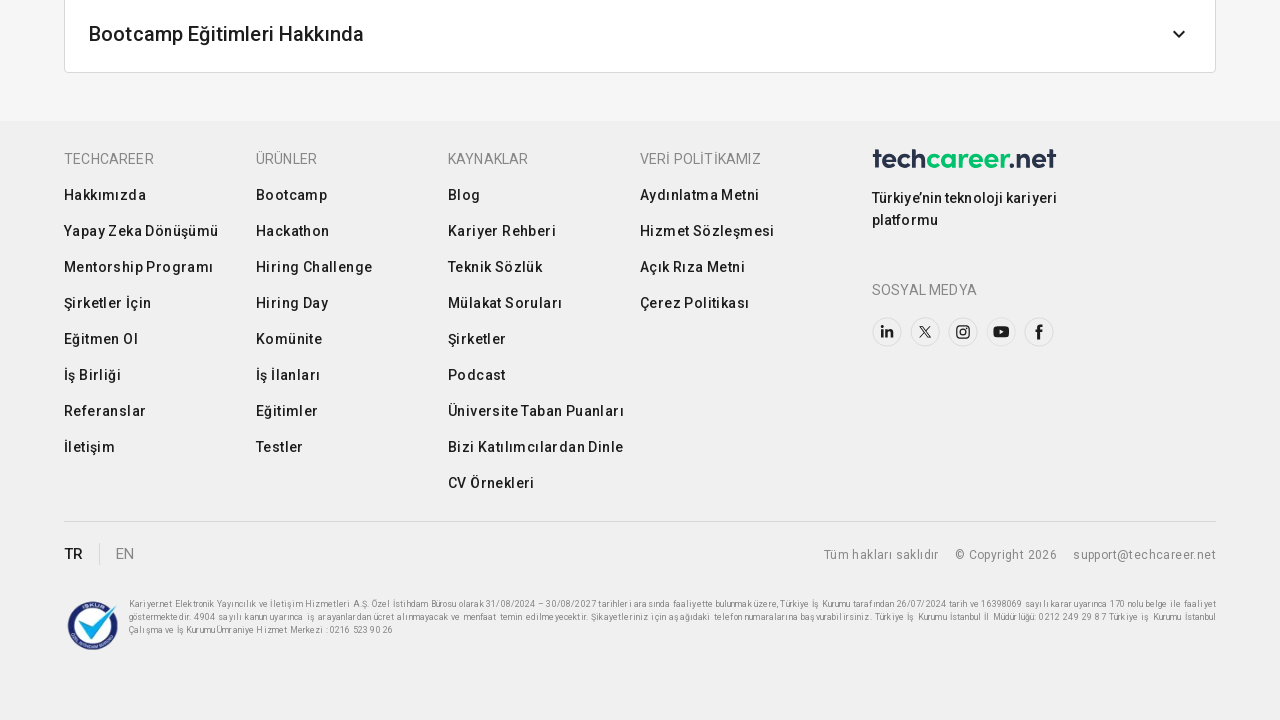

Scrolled to bottom again to verify infinite scroll continues working
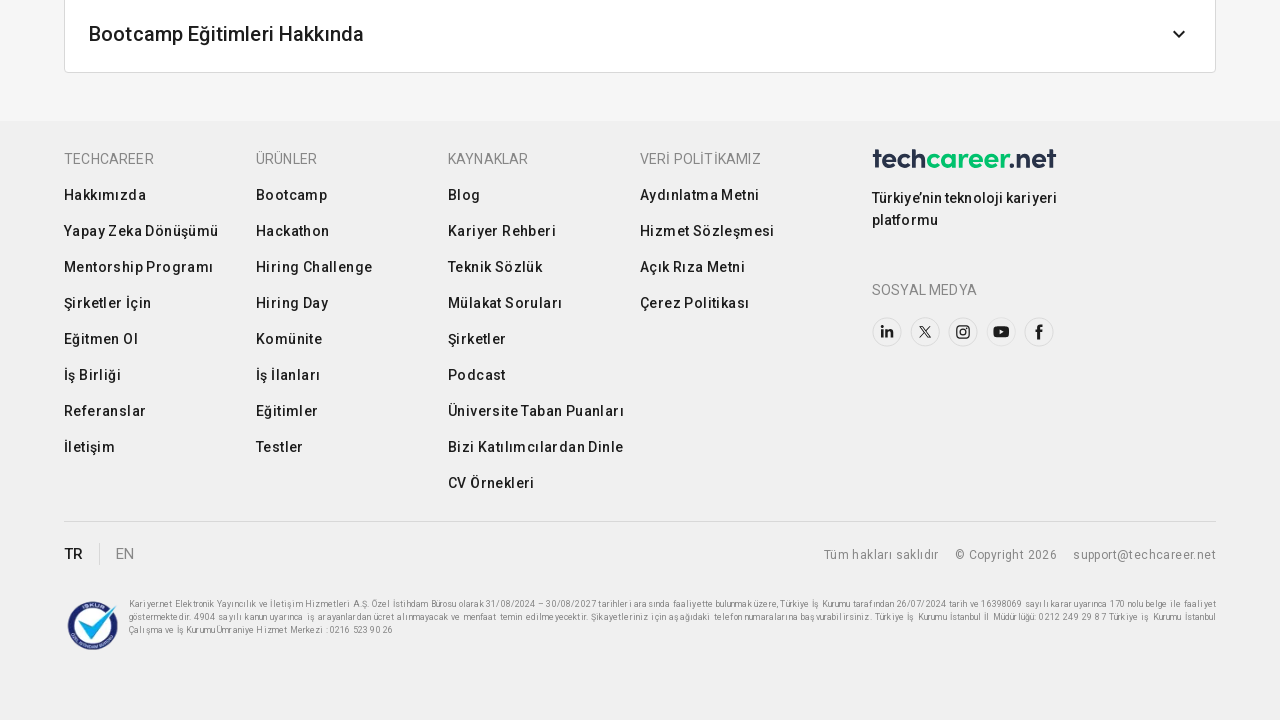

Waited 4 seconds for additional content to load
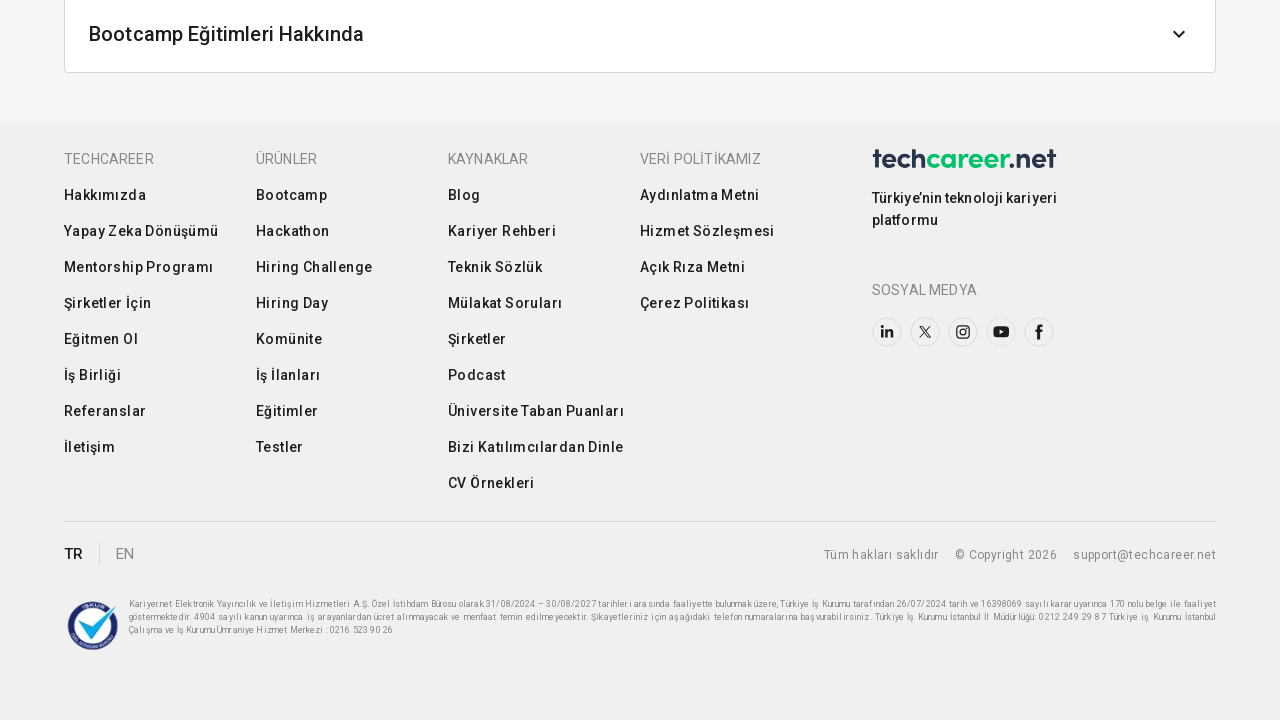

Verified event cards still present after infinite scroll
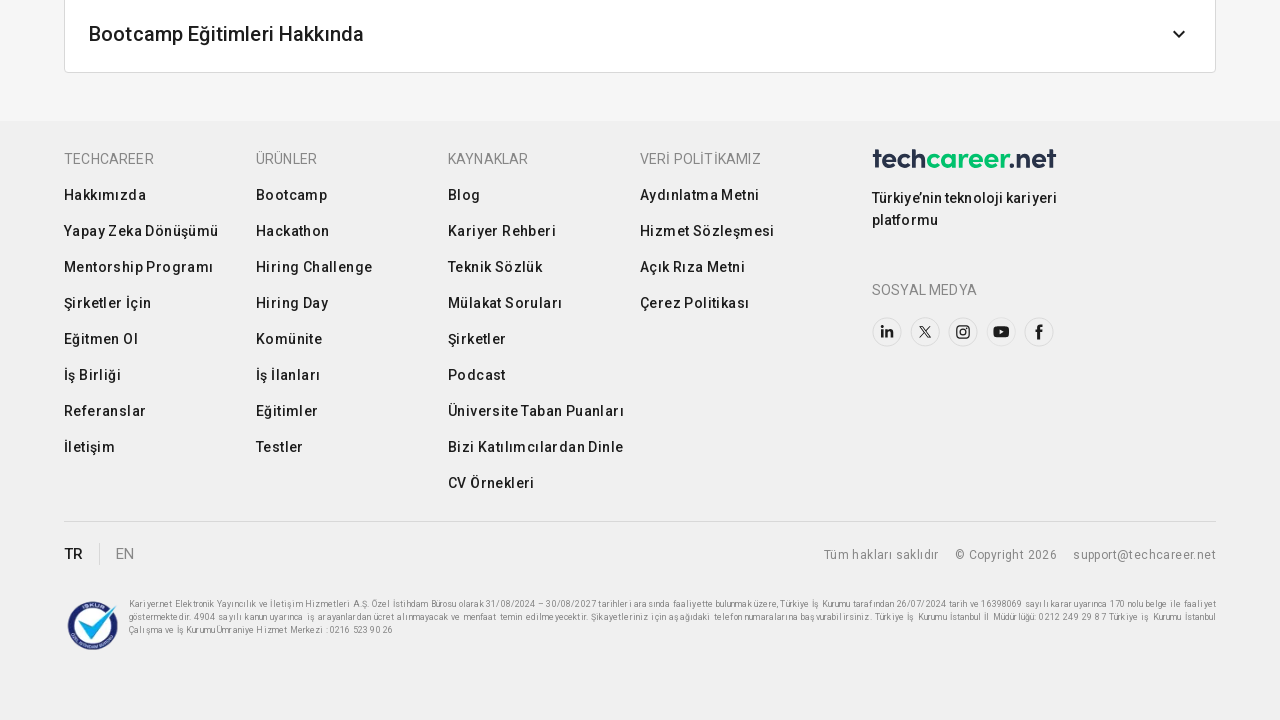

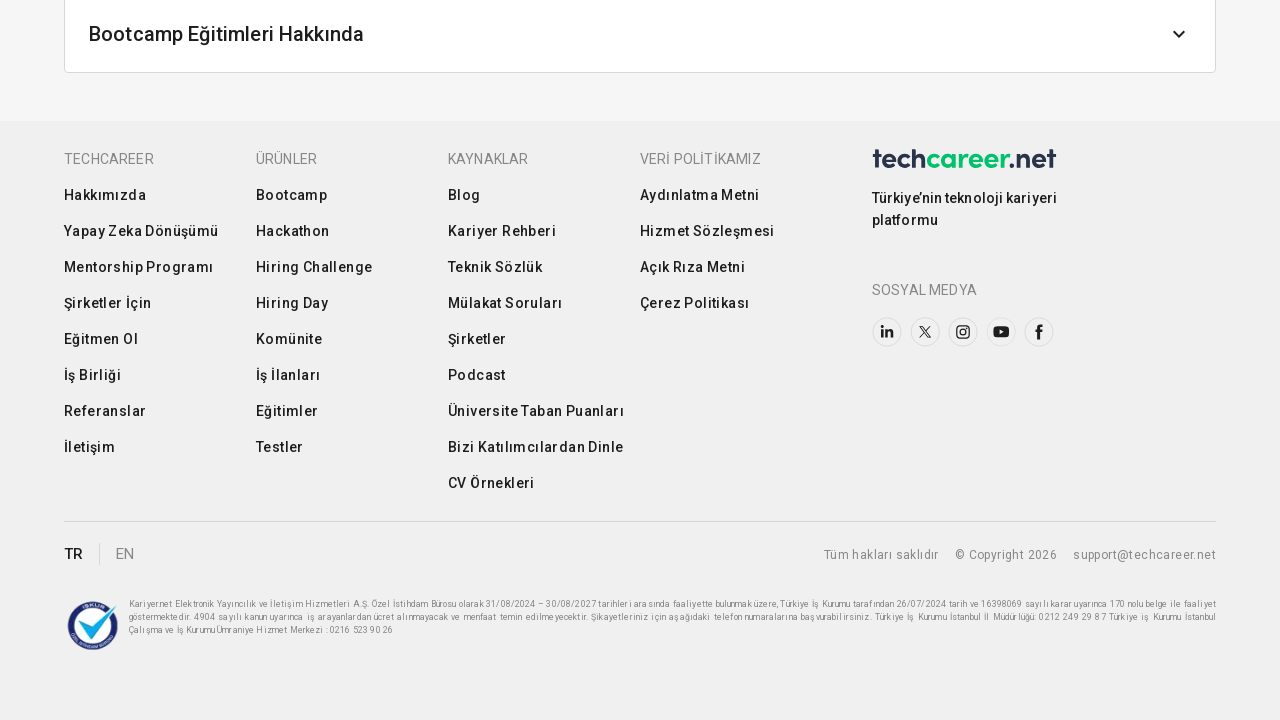